Tests opting out of A/B tests by adding an opt-out cookie before visiting the A/B test page, then navigating to the test page and verifying the opt-out is active.

Starting URL: http://the-internet.herokuapp.com

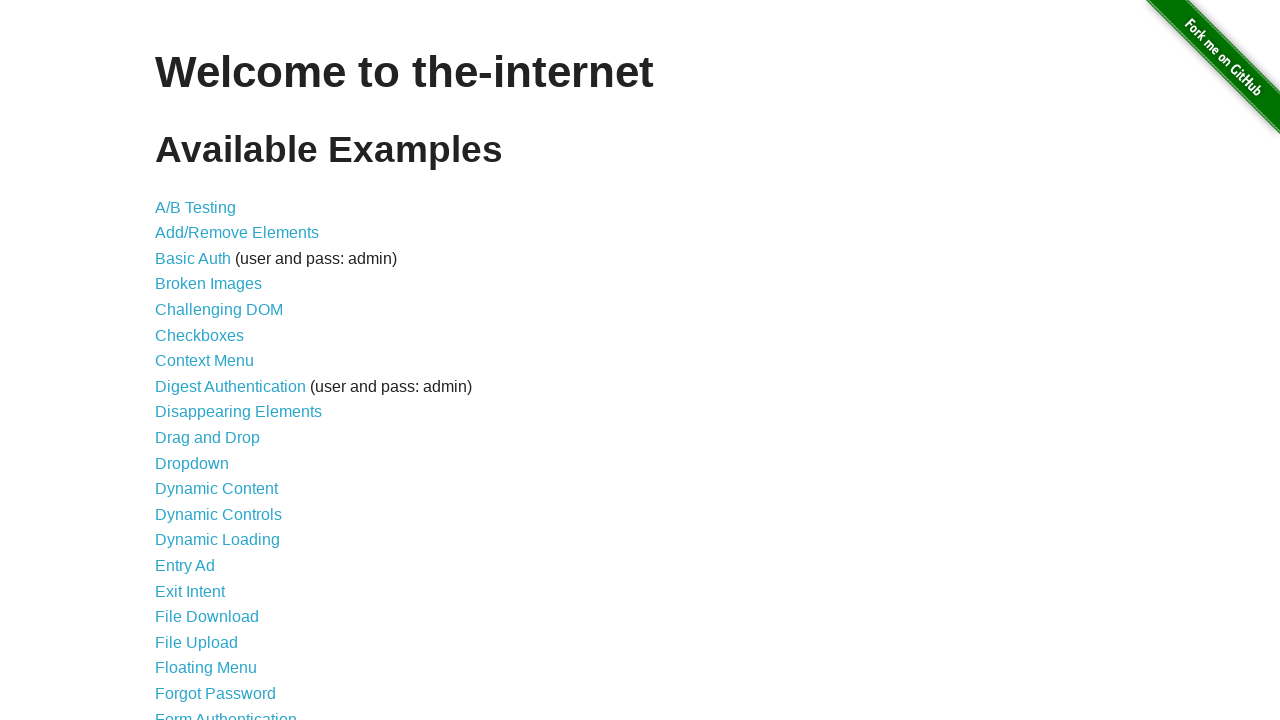

Added optimizelyOptOut cookie with value 'true' to opt out of A/B tests
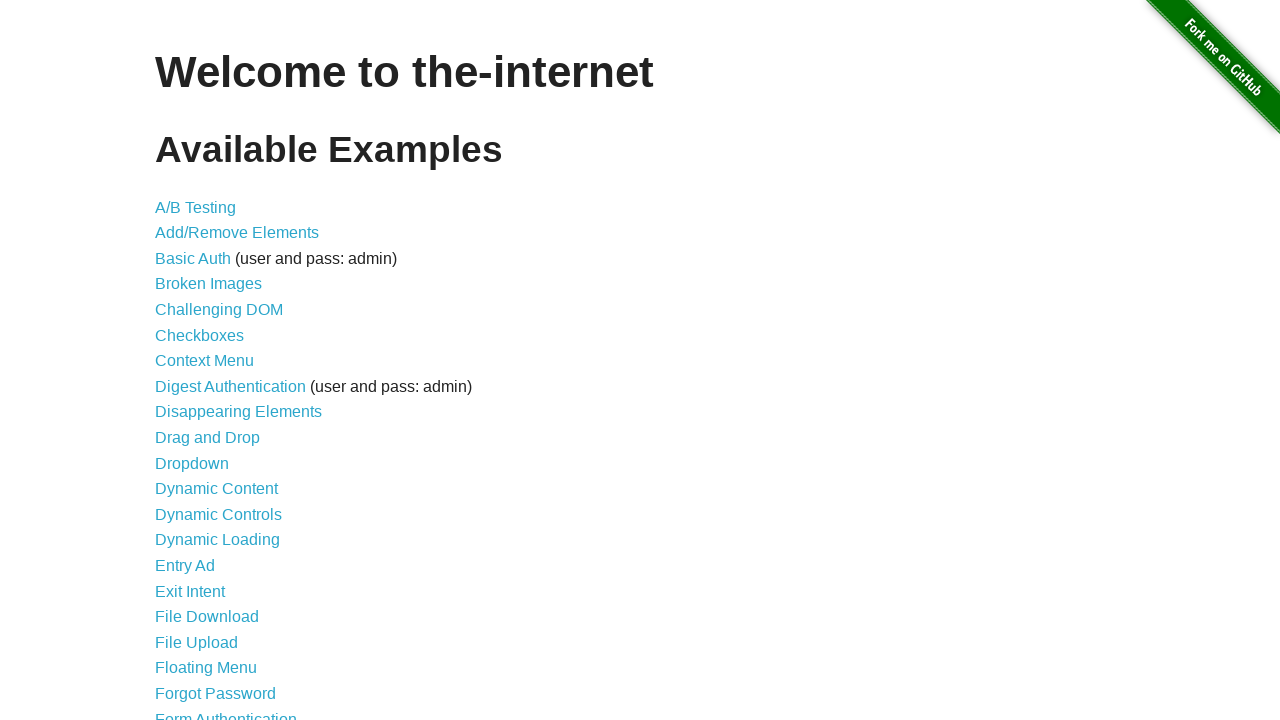

Navigated to A/B test page at http://the-internet.herokuapp.com/abtest
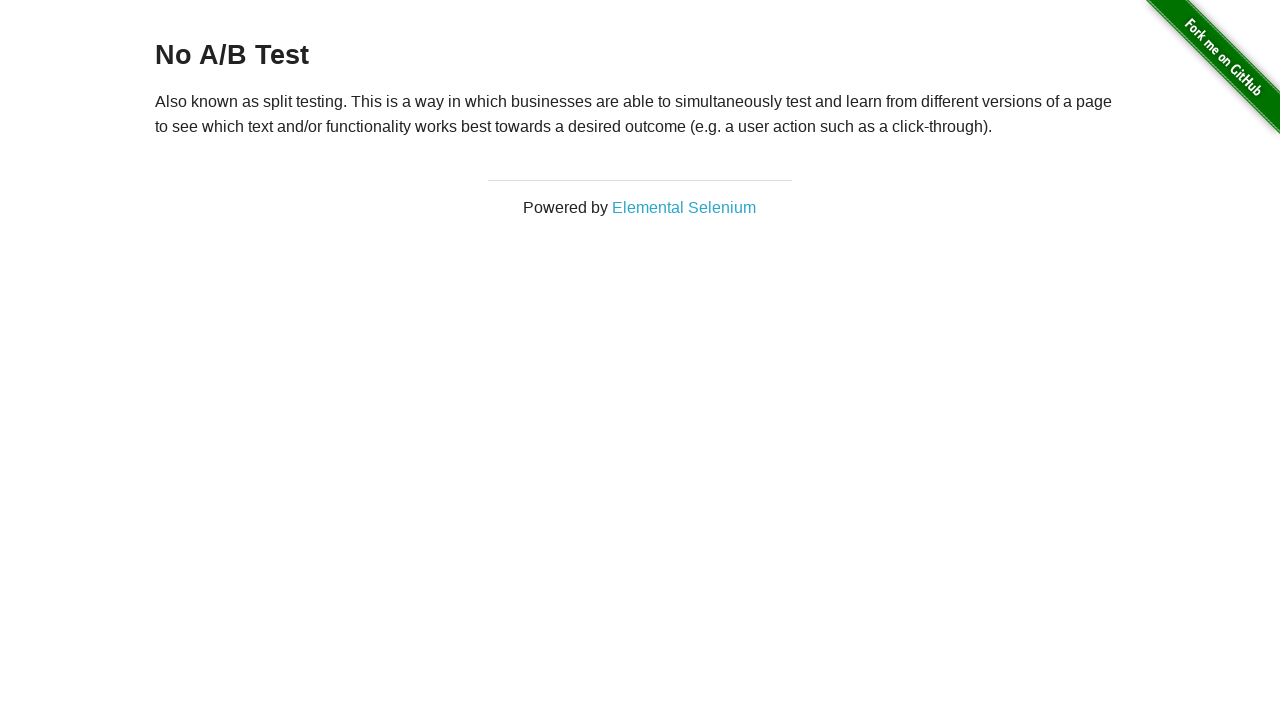

Page heading loaded, confirming A/B test page is fully rendered
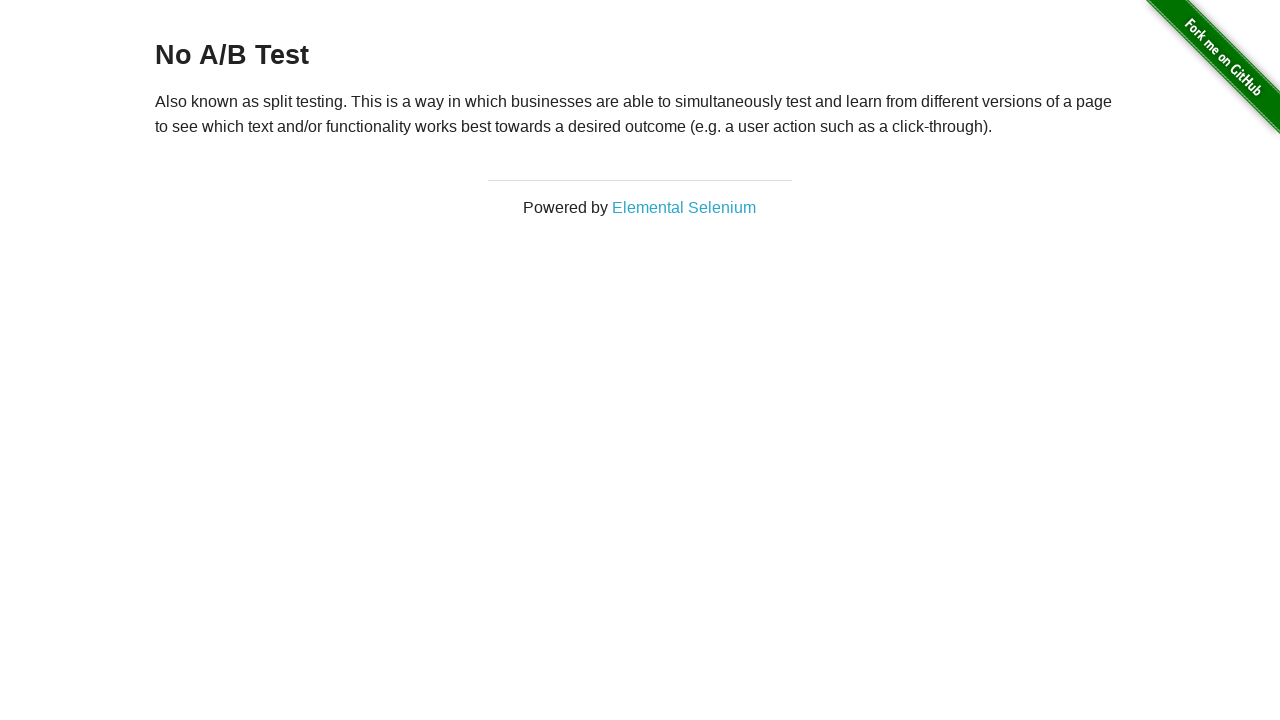

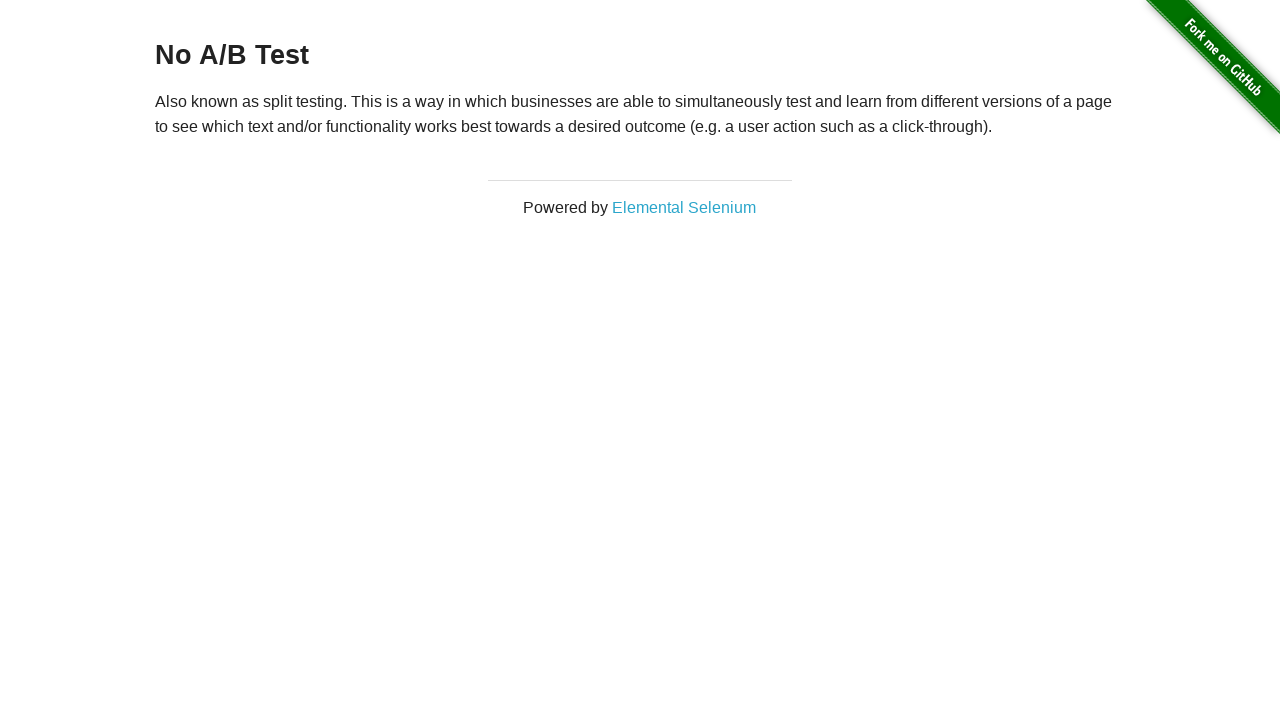